Navigates to OLX search results page for "car cover" and verifies that product item boxes load with their titles, prices, and images displayed.

Starting URL: https://www.olx.in/items/q-car-cover

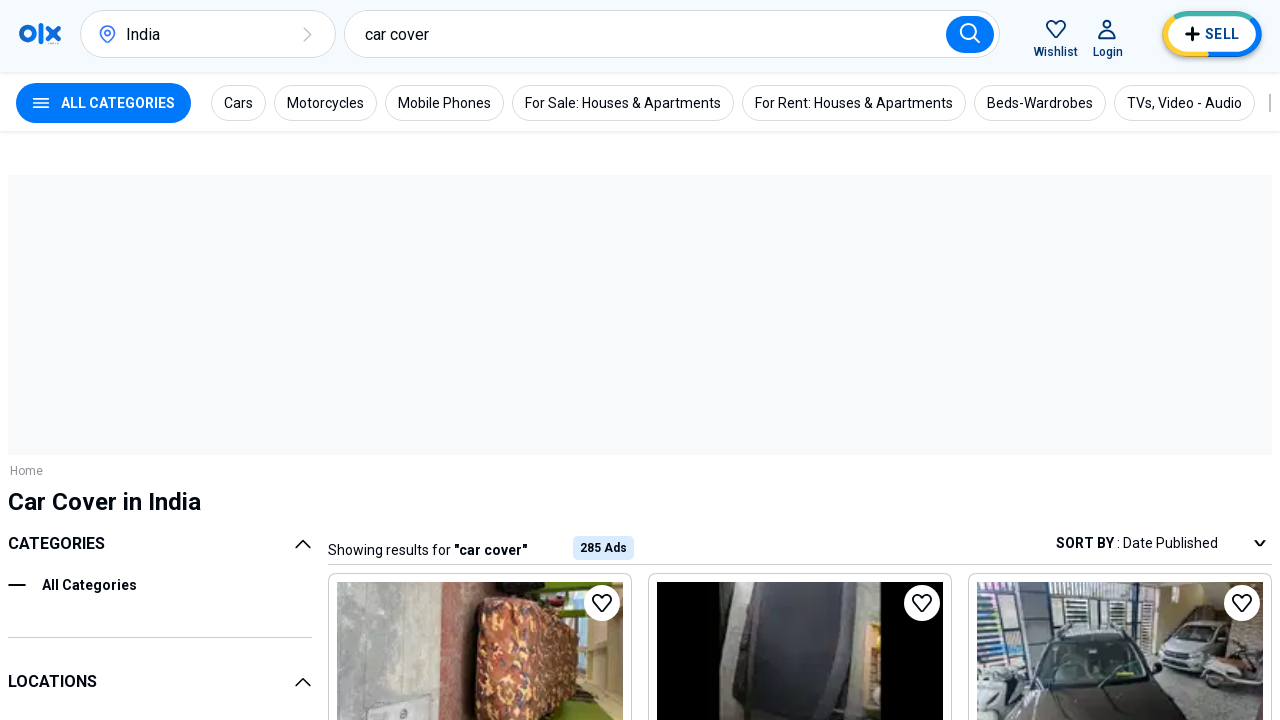

Waited for item boxes to load on OLX search results page
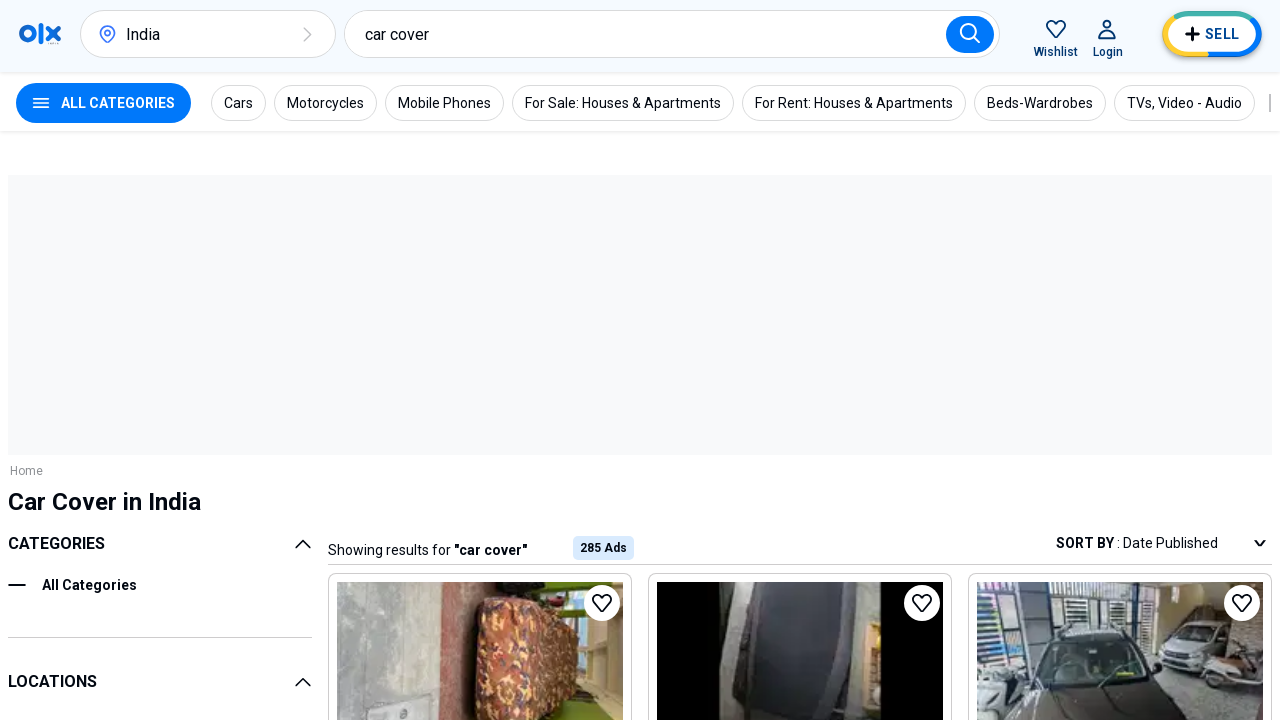

Located all item box elements on the page
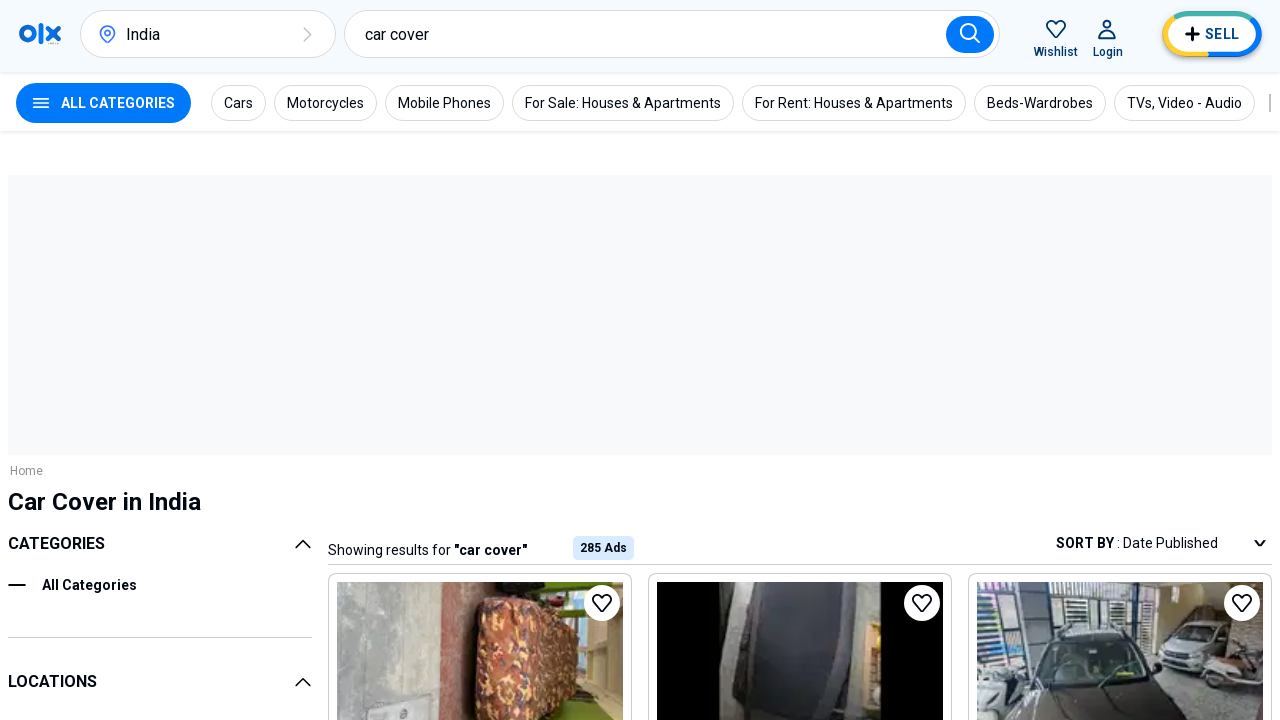

Waited for item titles to be visible in product boxes
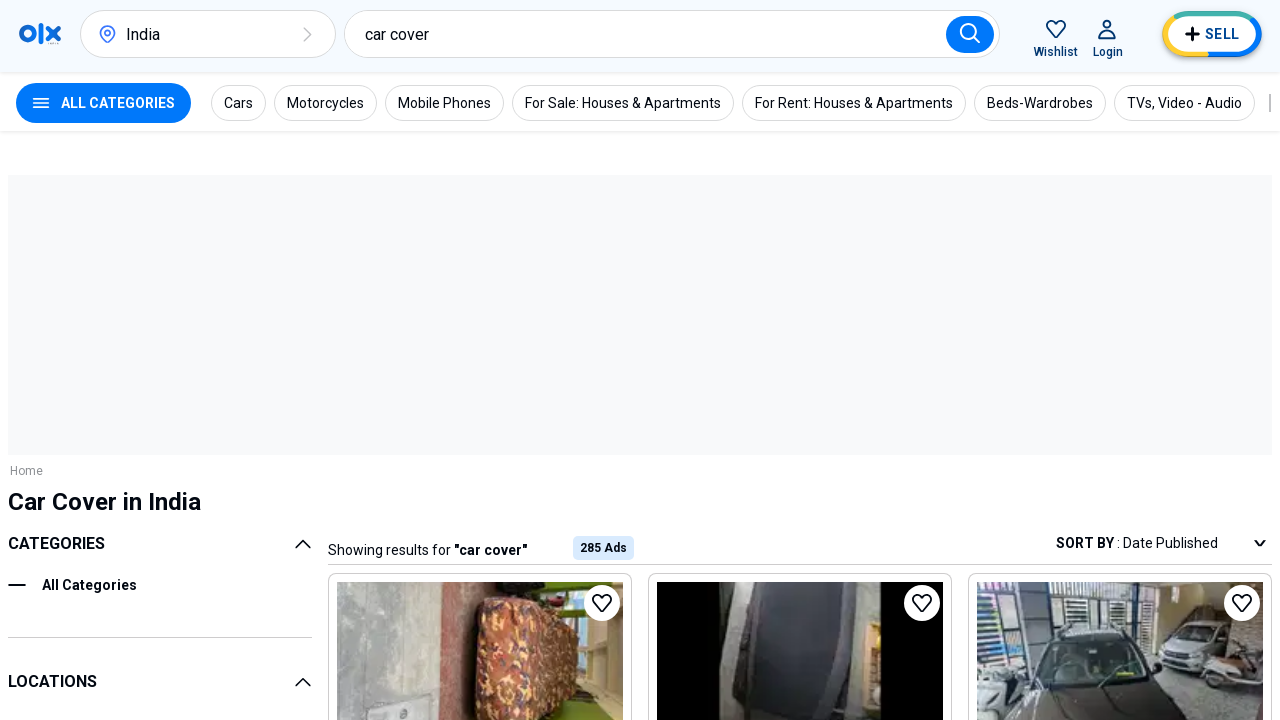

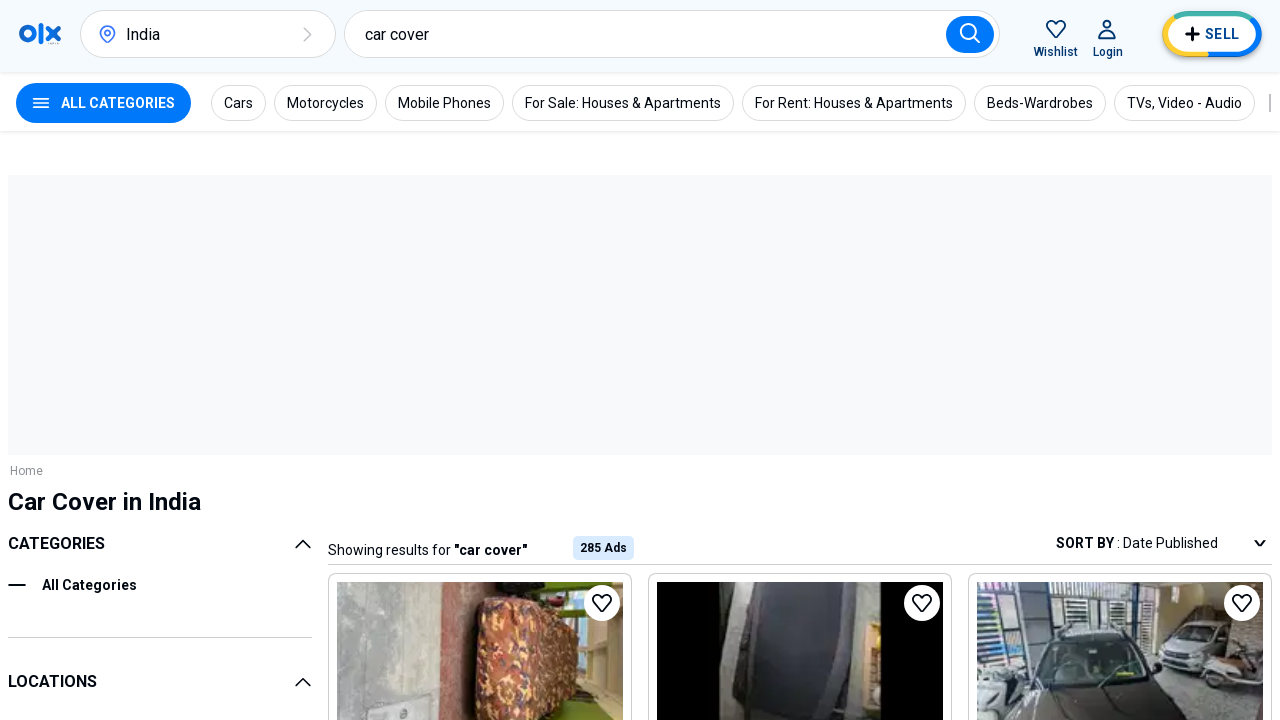